Navigates to a frames demo page, switches to frame 5, retrieves text from a link element, and clicks on it

Starting URL: https://ui.vision/demo/webtest/frames/

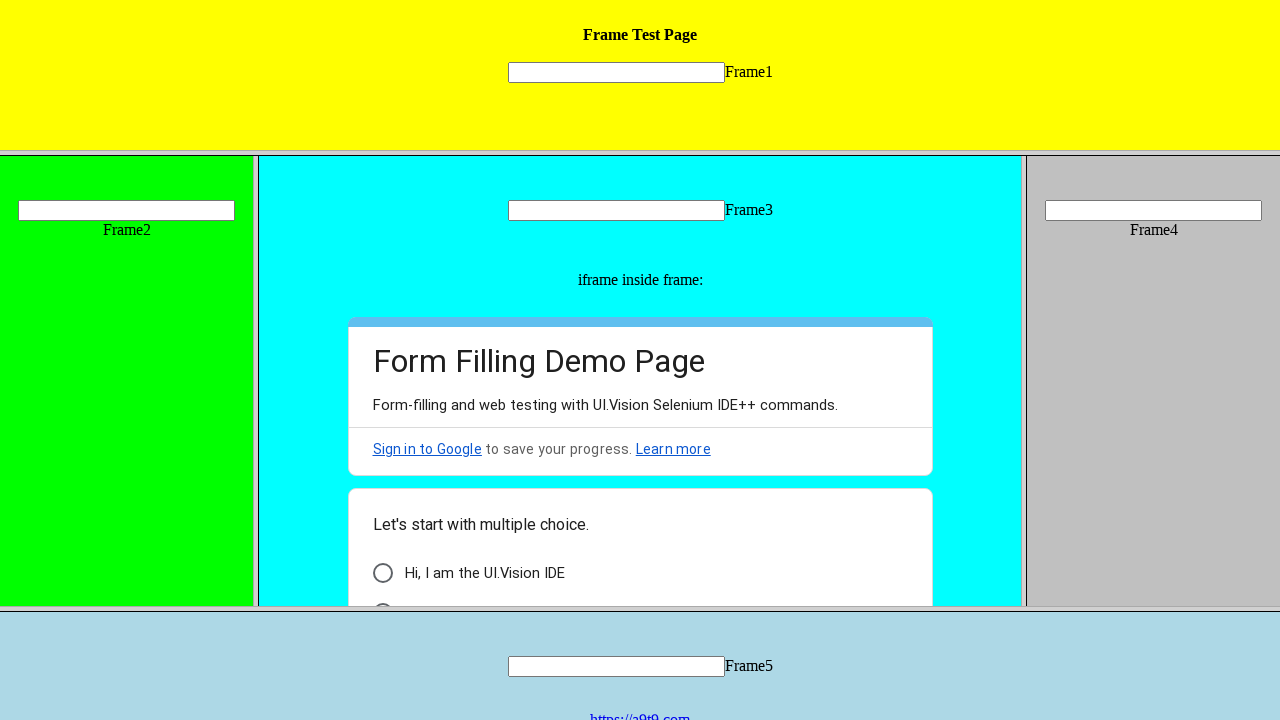

Located frame 5 using frame_locator
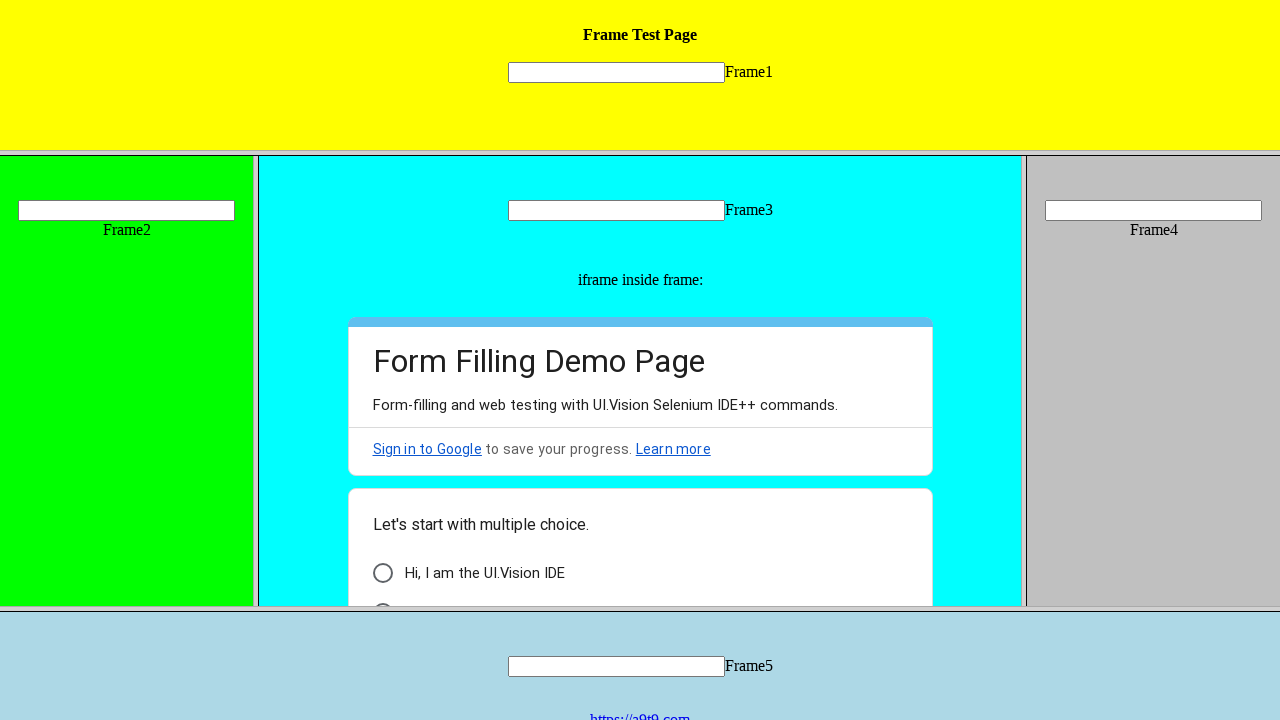

Located link element with text 'https://a9t9.com' in frame 5
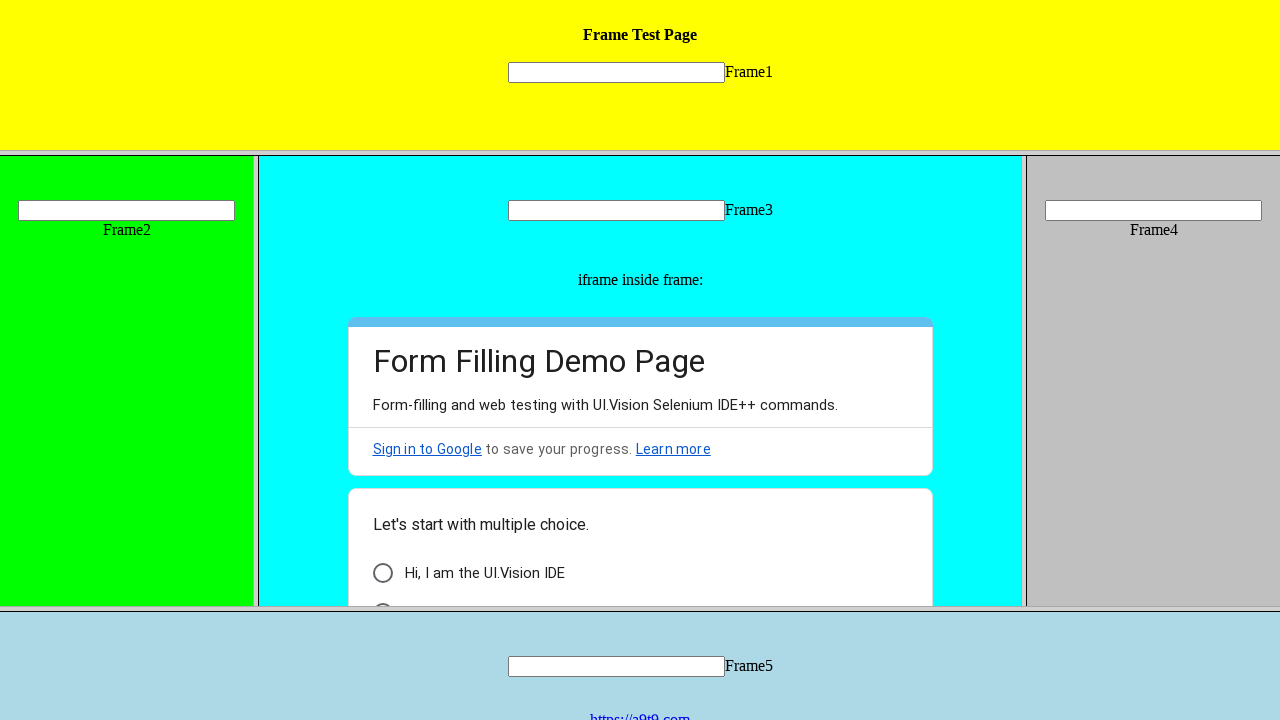

Retrieved link text content: https://a9t9.com
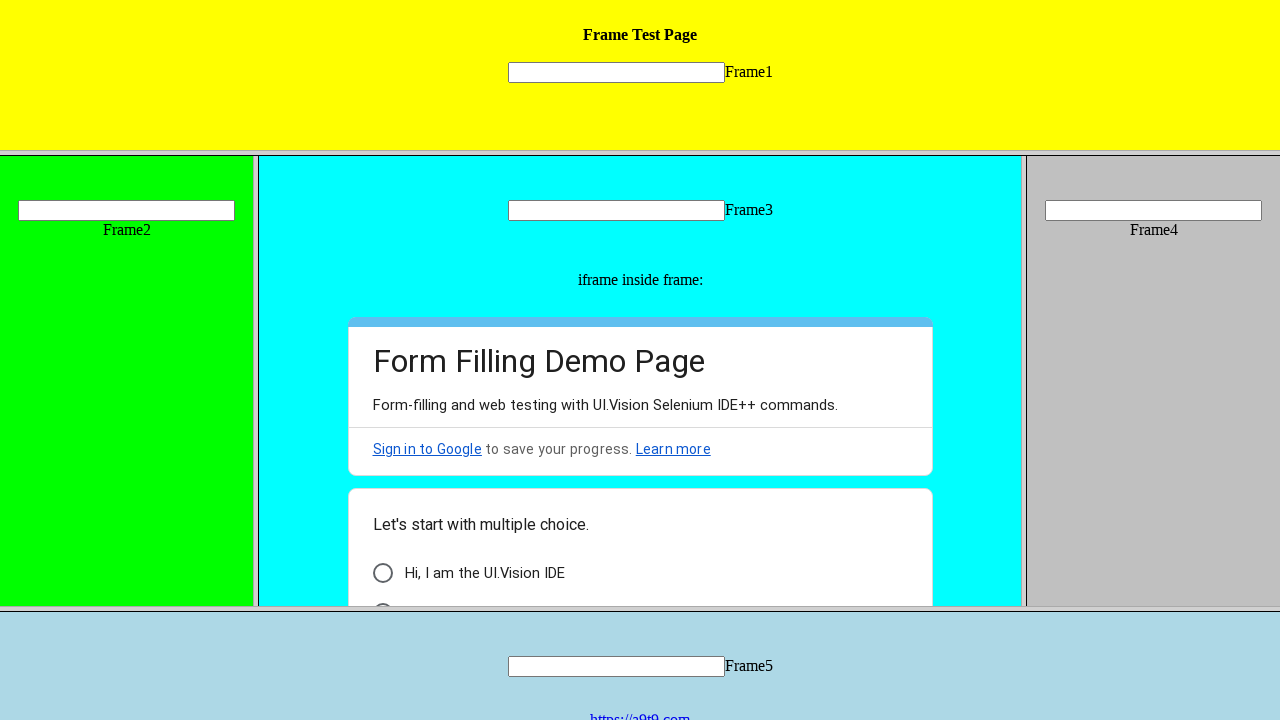

Clicked on the link element at (640, 712) on frame[src='frame_5.html'] >> internal:control=enter-frame >> a:has-text('https:/
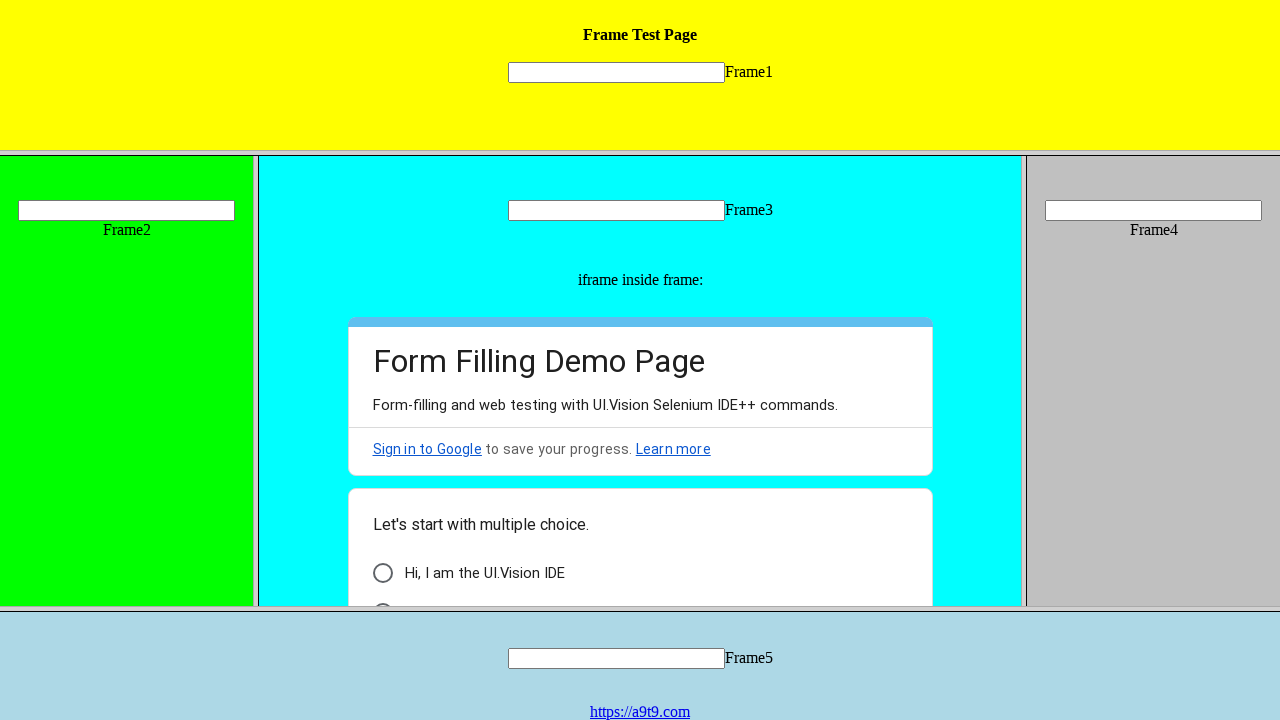

Waited 2000ms for navigation to complete
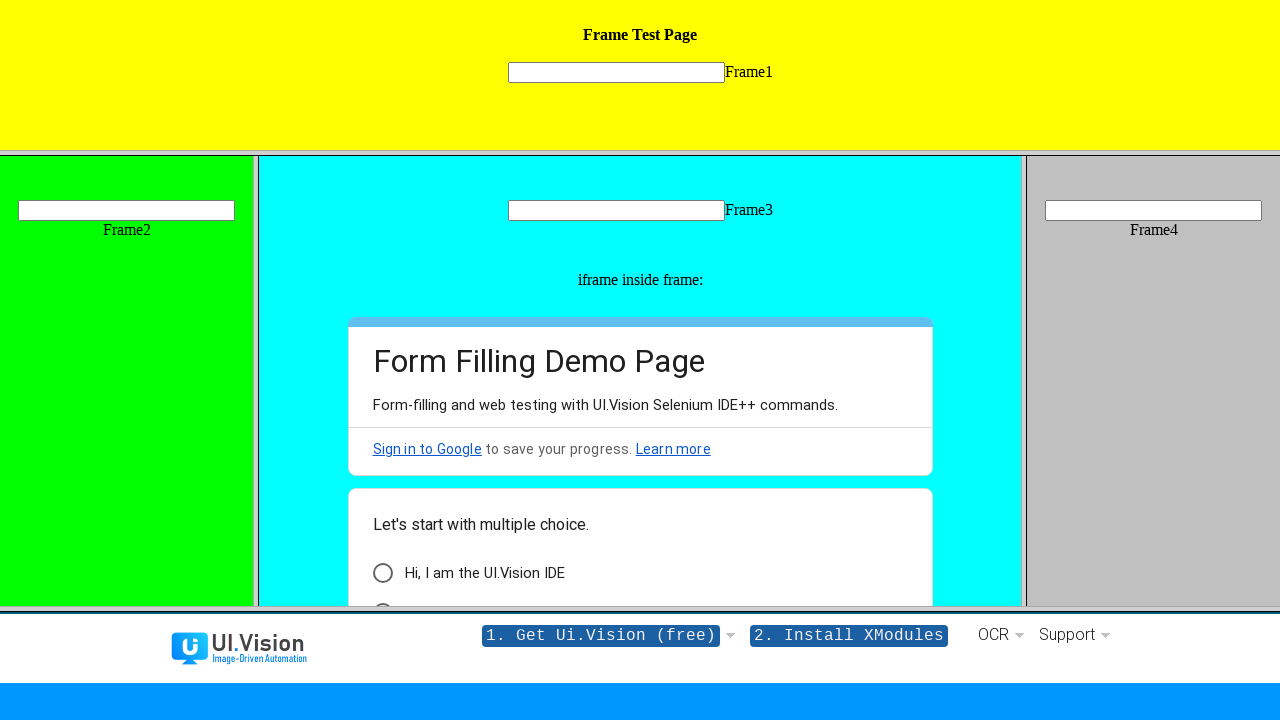

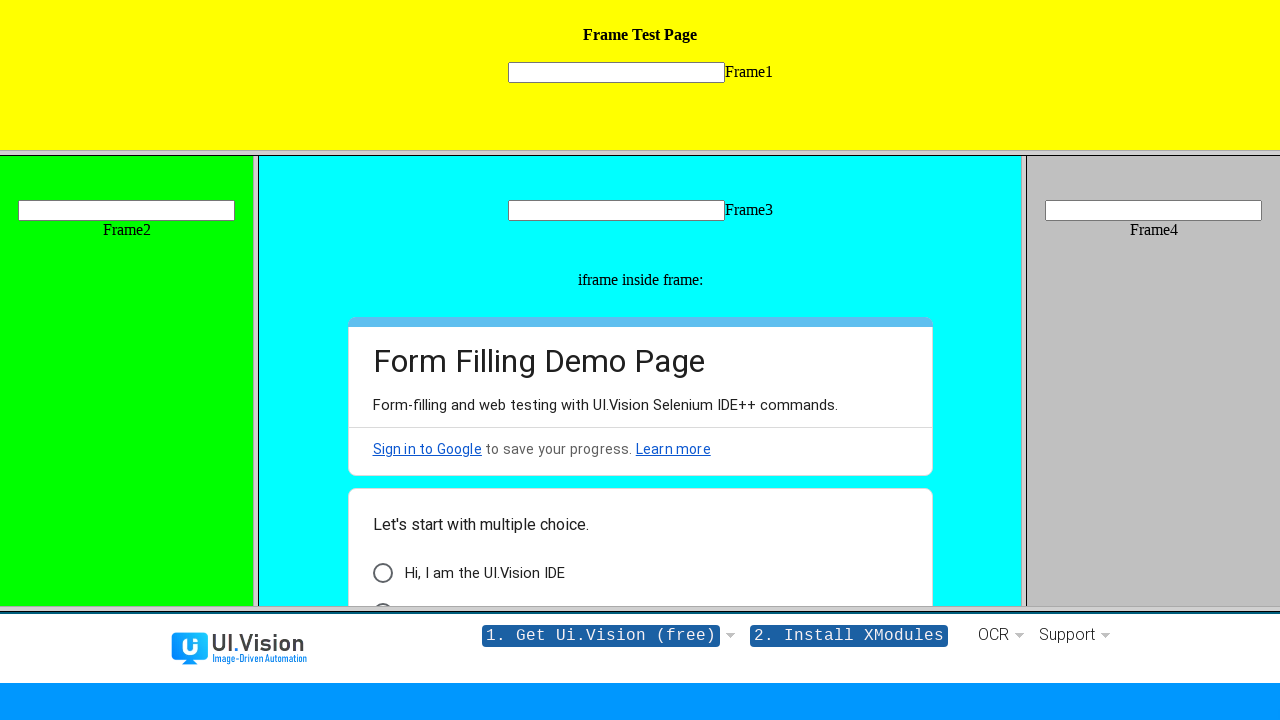